Tests modal dialog functionality by clicking on the large modal button and verifying that the modal content appears correctly

Starting URL: https://demoqa.com/modal-dialogs

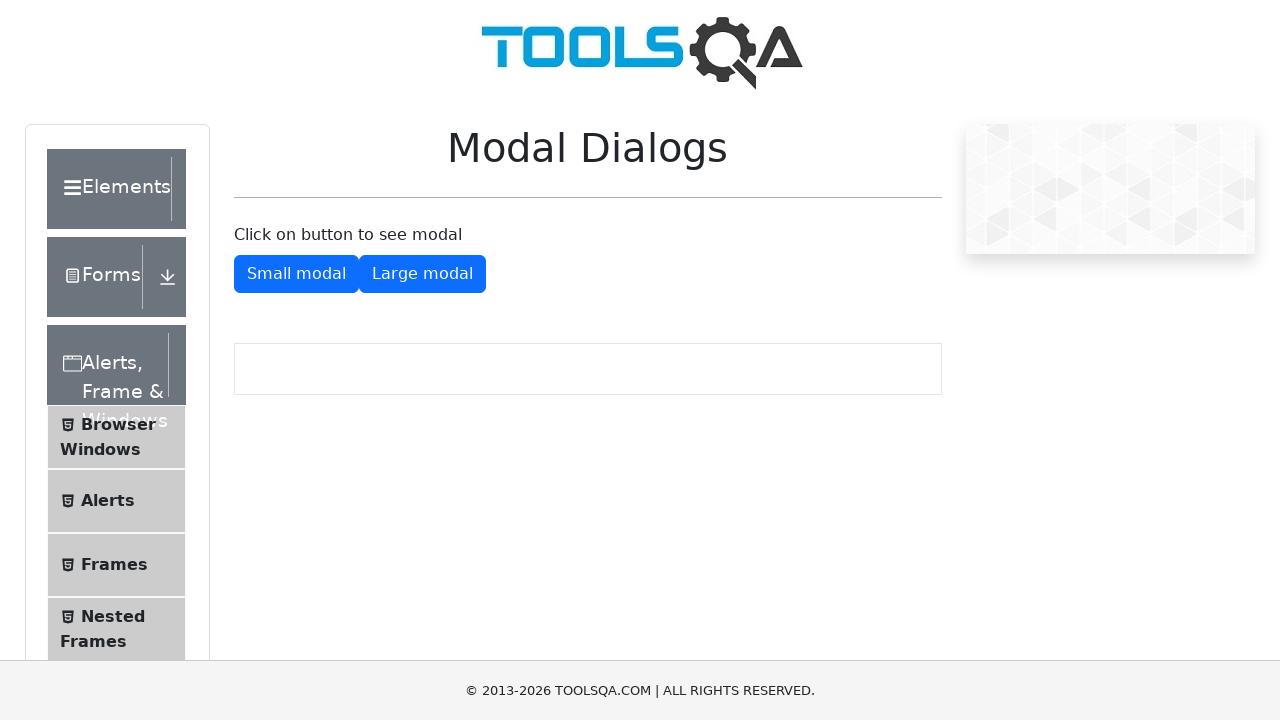

Scrolled large modal button into view
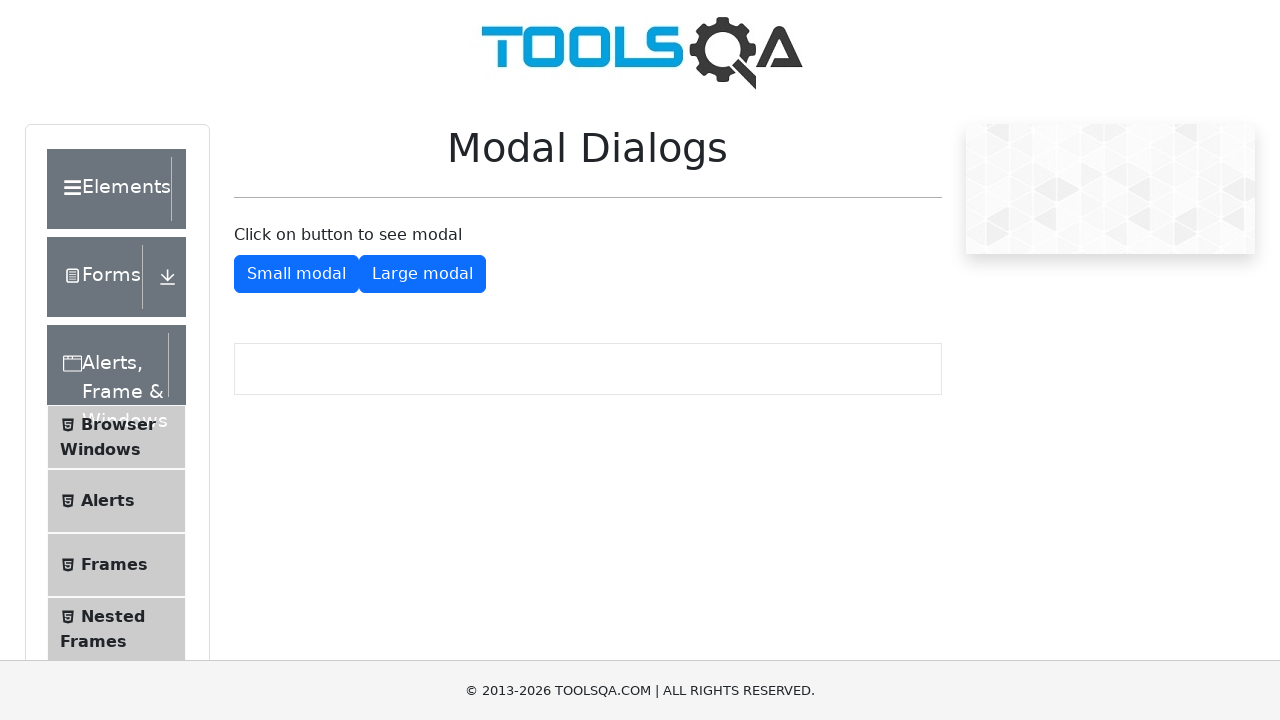

Clicked on large modal button at (422, 274) on xpath=//button[@id='showLargeModal']
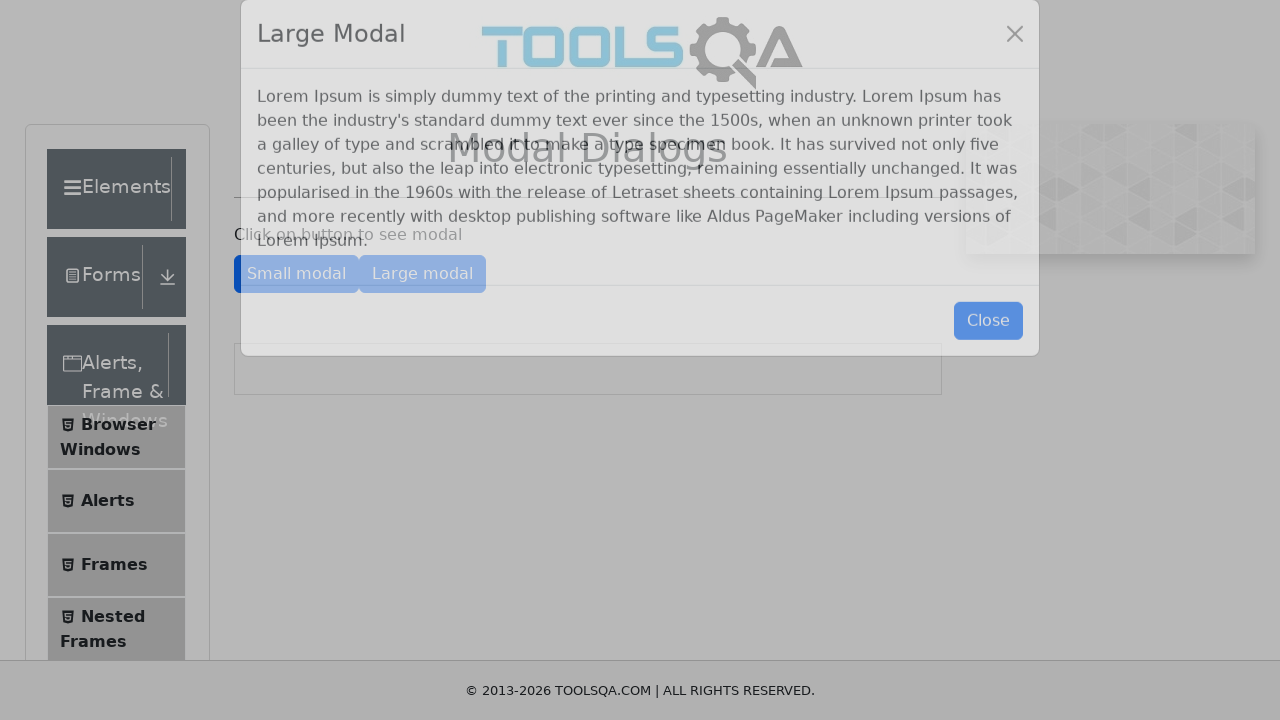

Modal content loaded and became visible
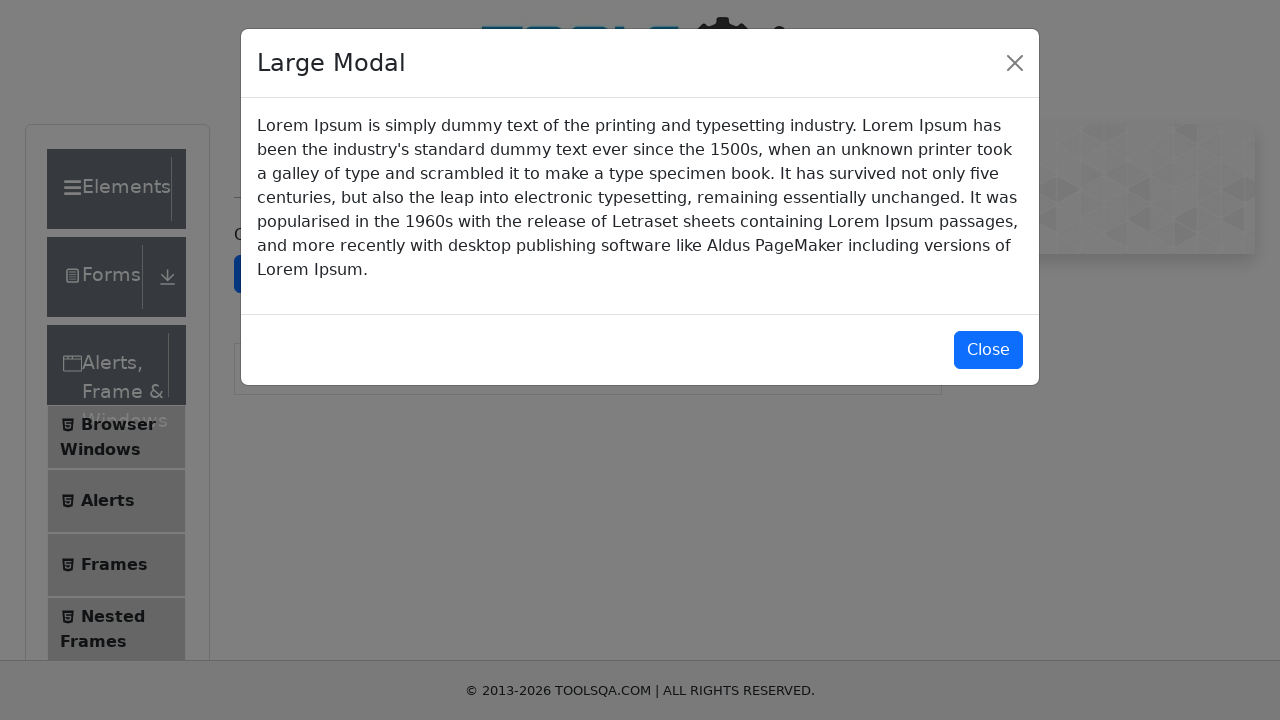

Retrieved modal text content
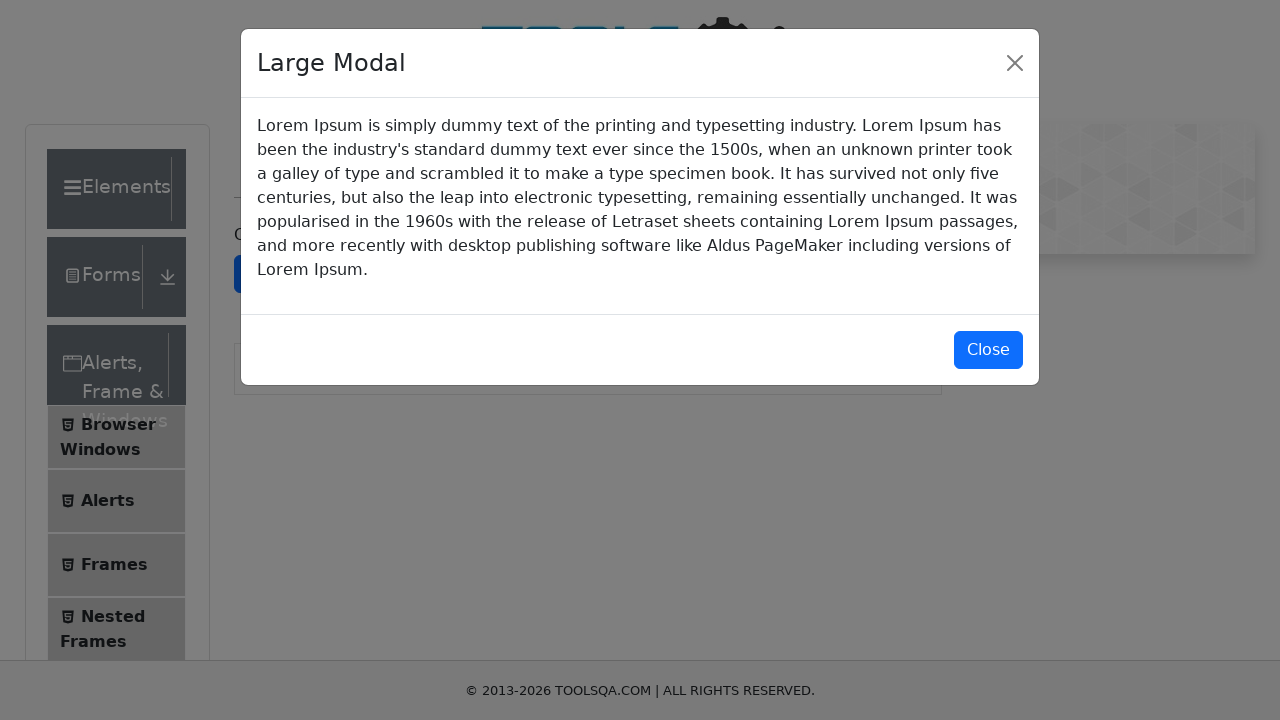

Verified that modal text contains expected Lorem Ipsum content
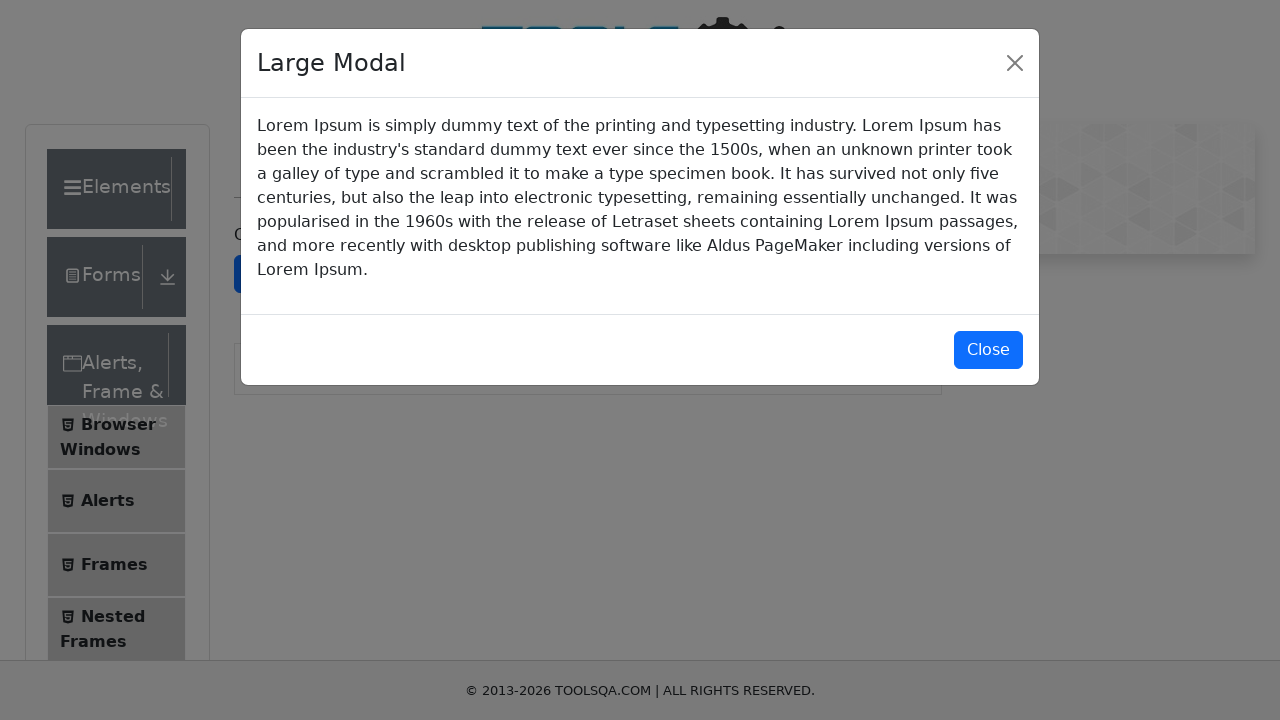

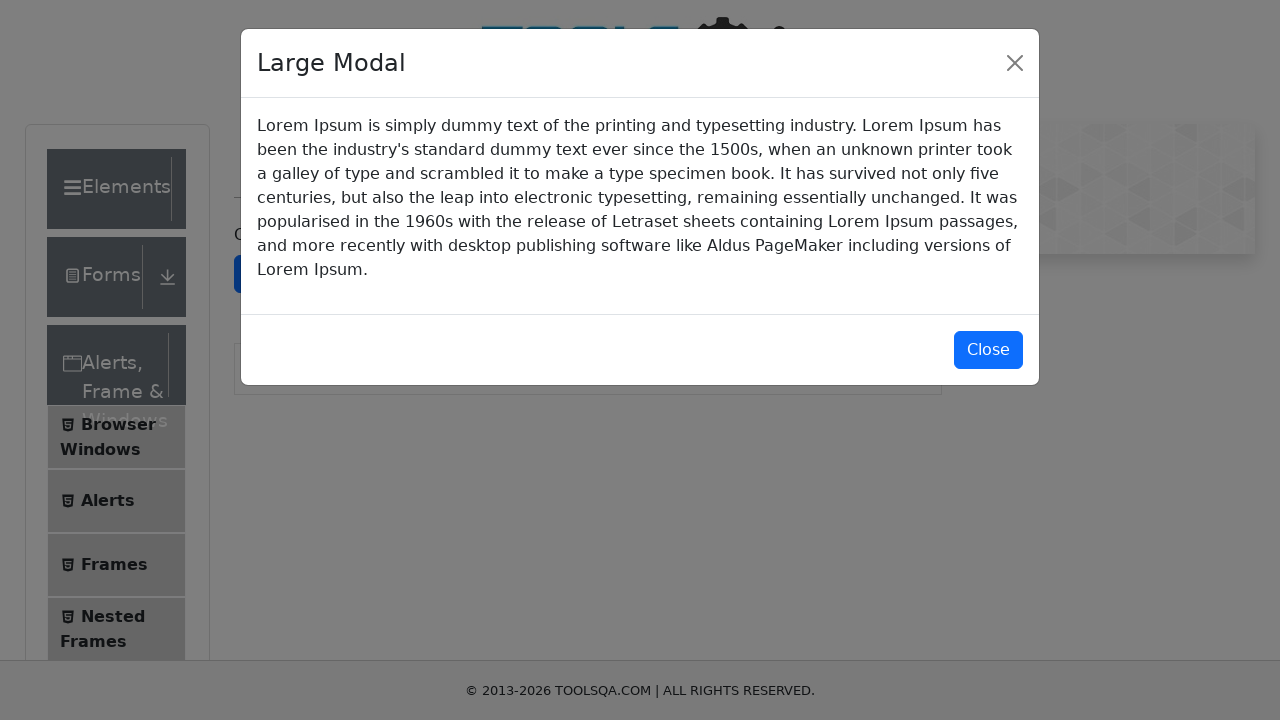